Tests that All filter displays all items regardless of completion status

Starting URL: https://demo.playwright.dev/todomvc

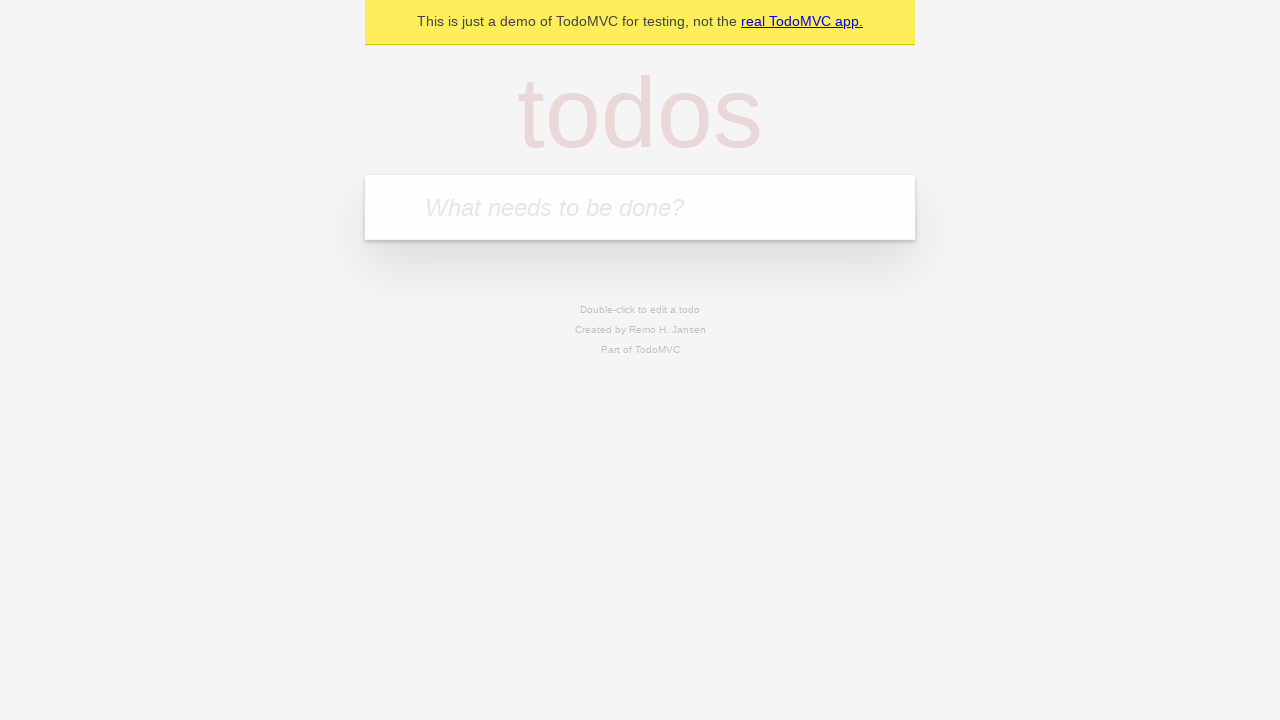

Filled new todo input with 'buy some cheese' on .new-todo
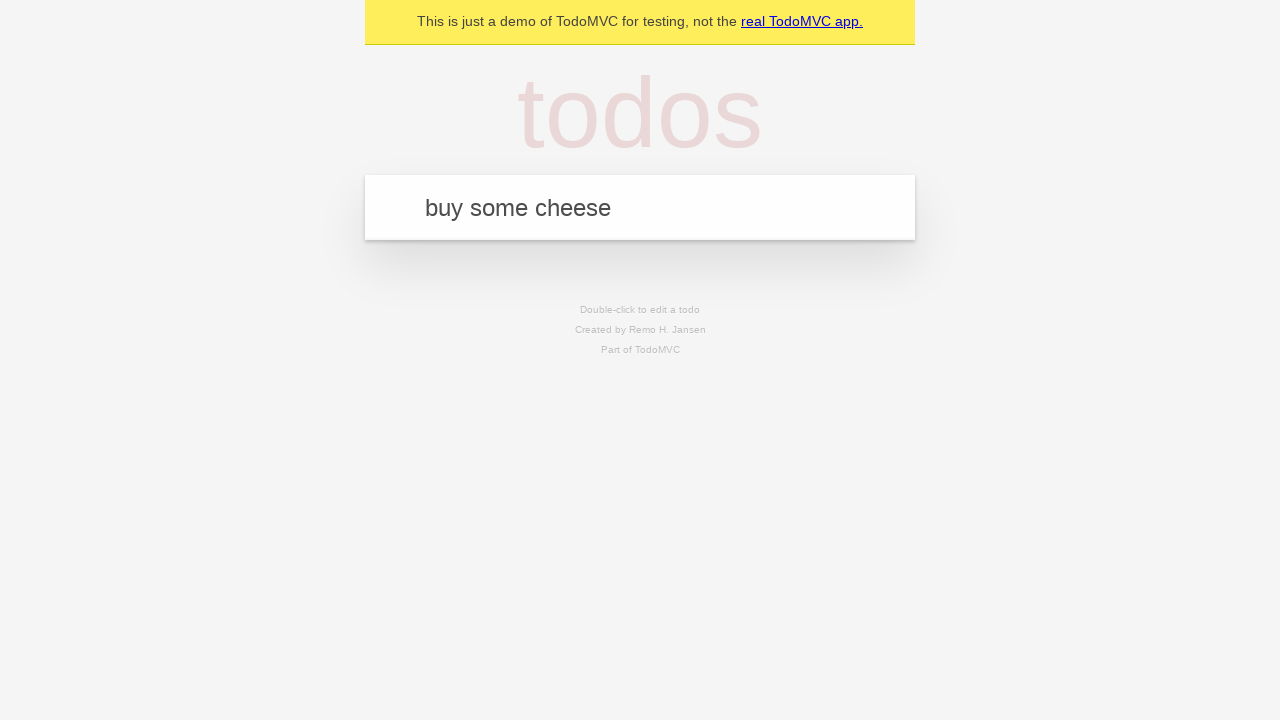

Pressed Enter to create first todo on .new-todo
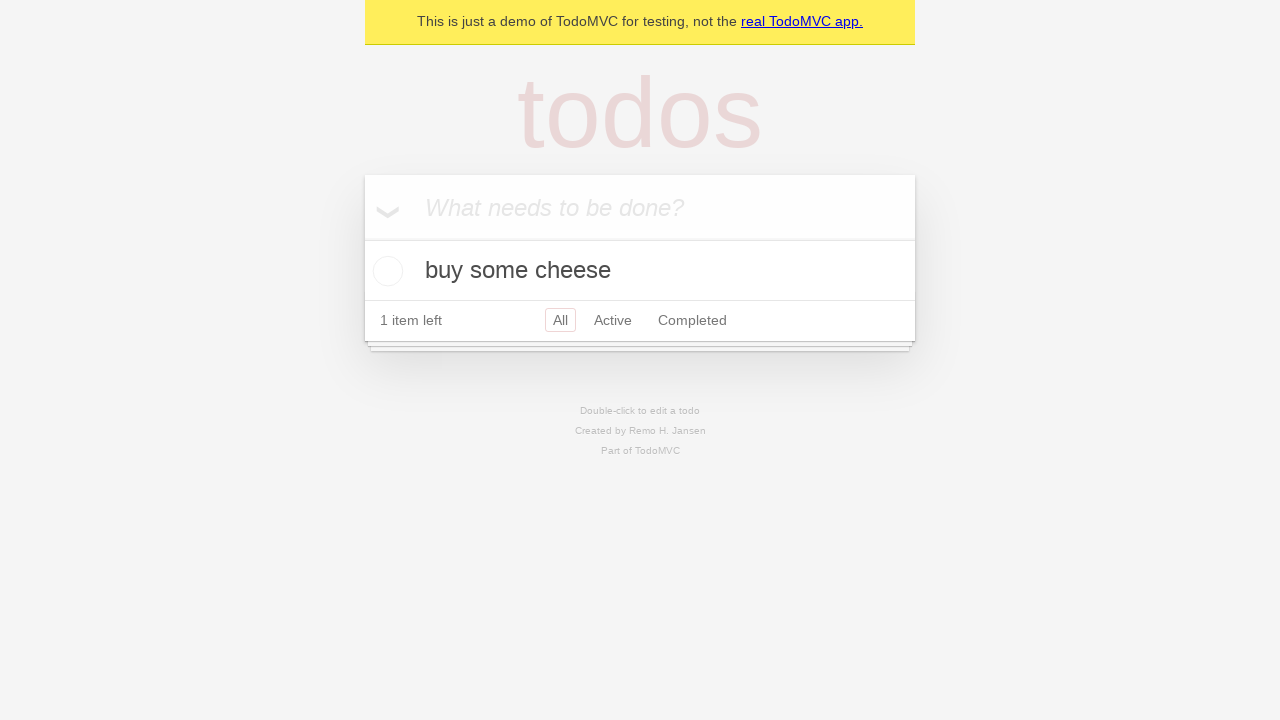

Filled new todo input with 'feed the cat' on .new-todo
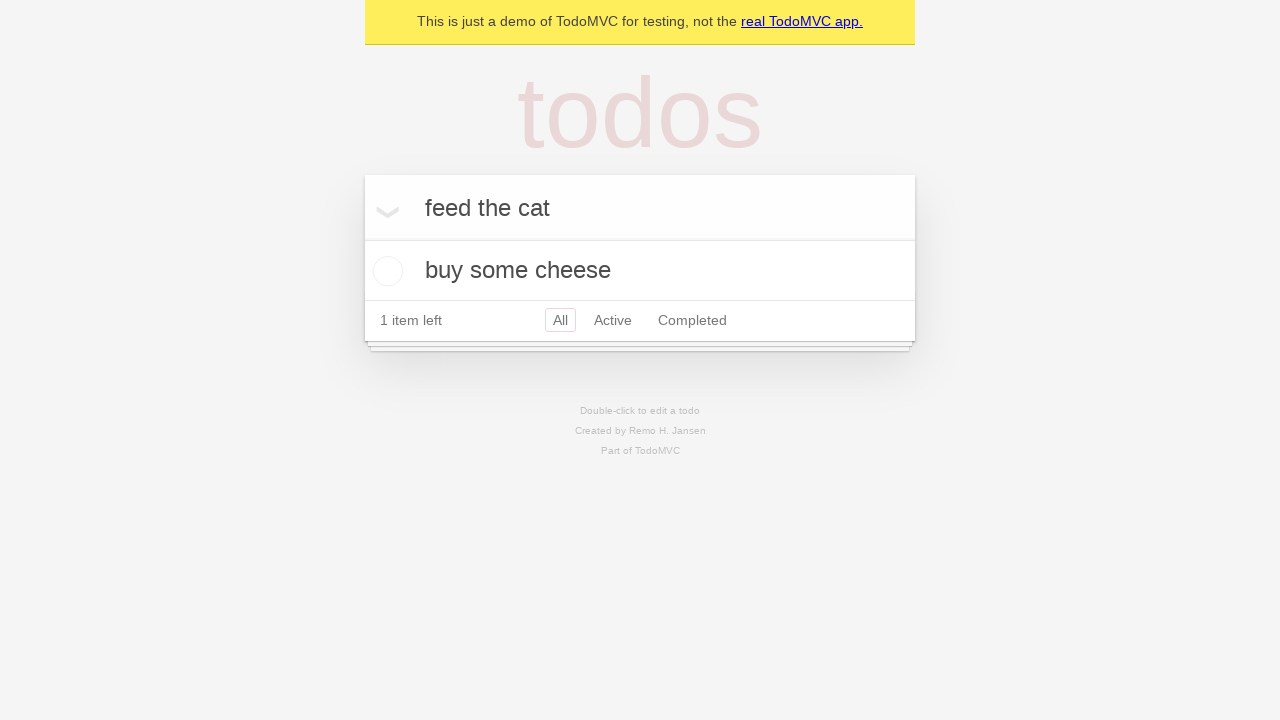

Pressed Enter to create second todo on .new-todo
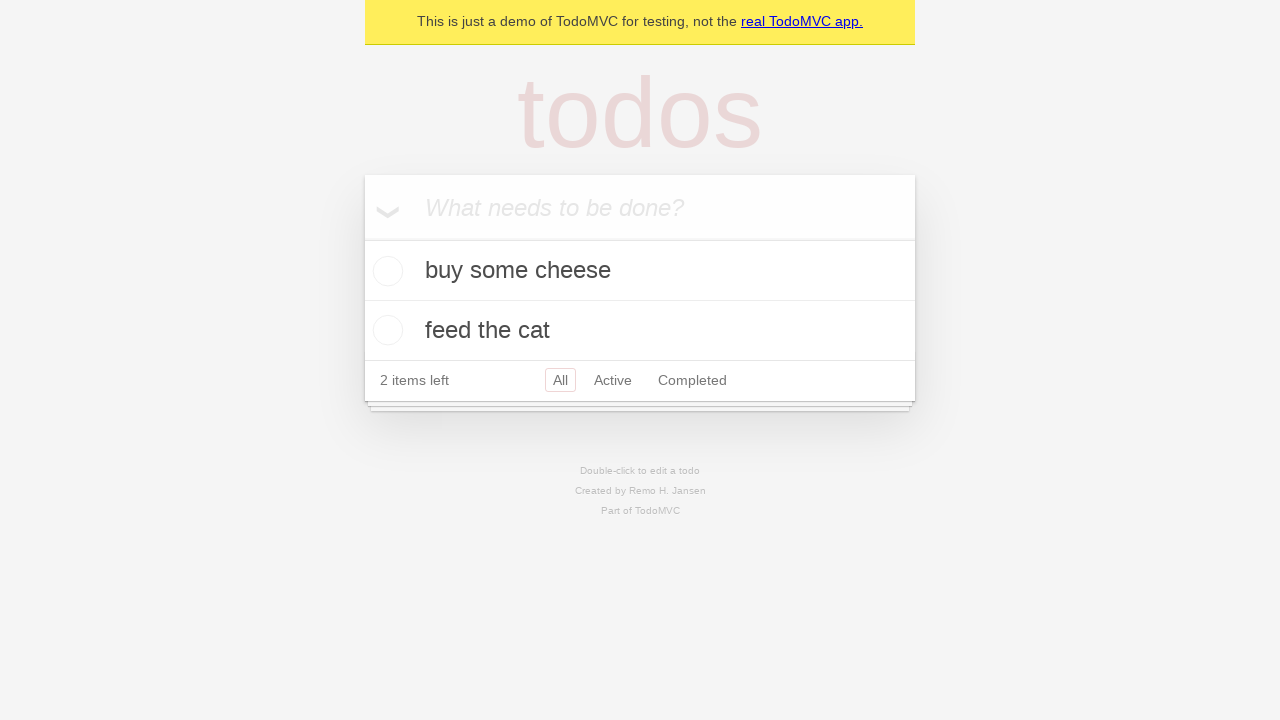

Filled new todo input with 'book a doctors appointment' on .new-todo
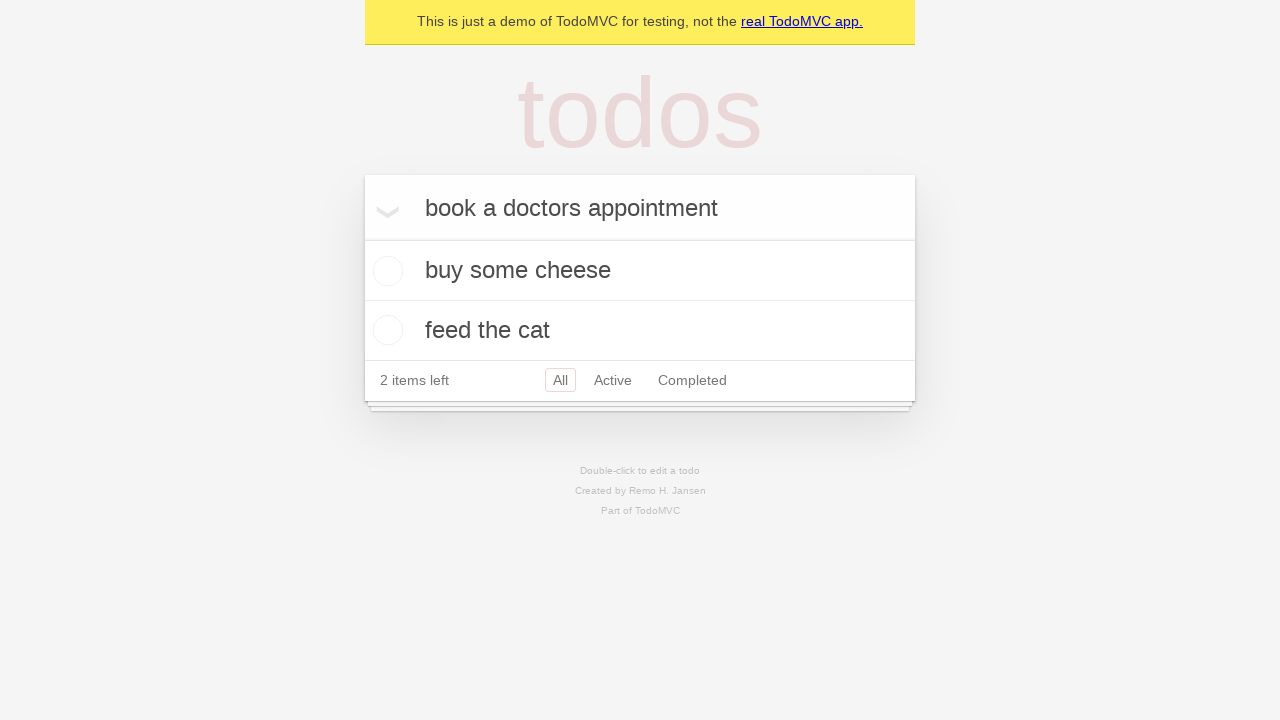

Pressed Enter to create third todo on .new-todo
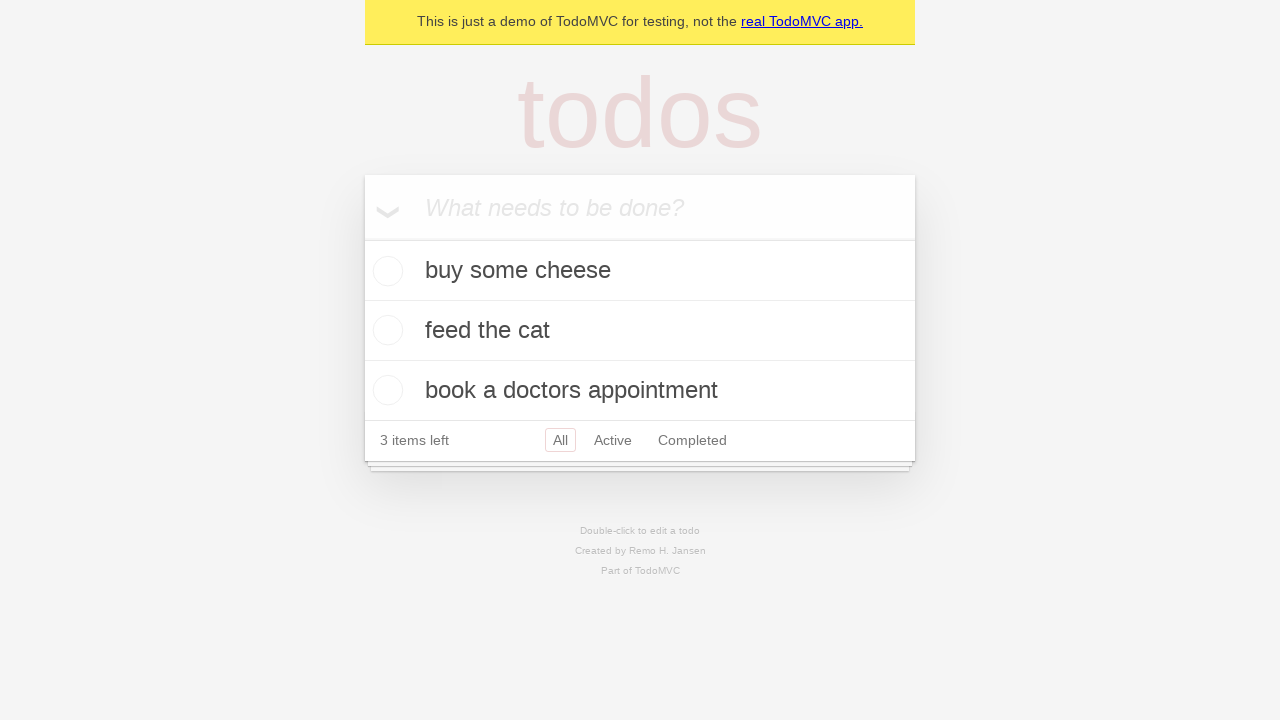

Waited for all 3 todos to appear in the list
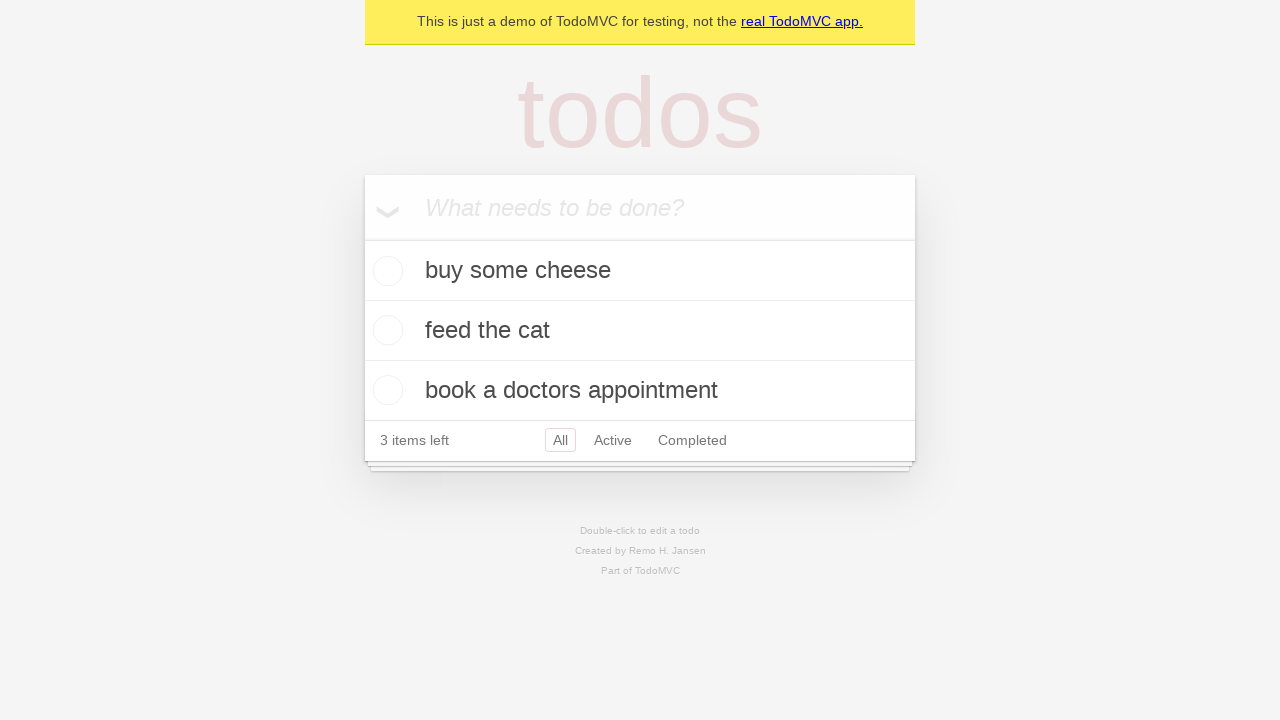

Checked the second todo item as completed at (385, 330) on .todo-list li .toggle >> nth=1
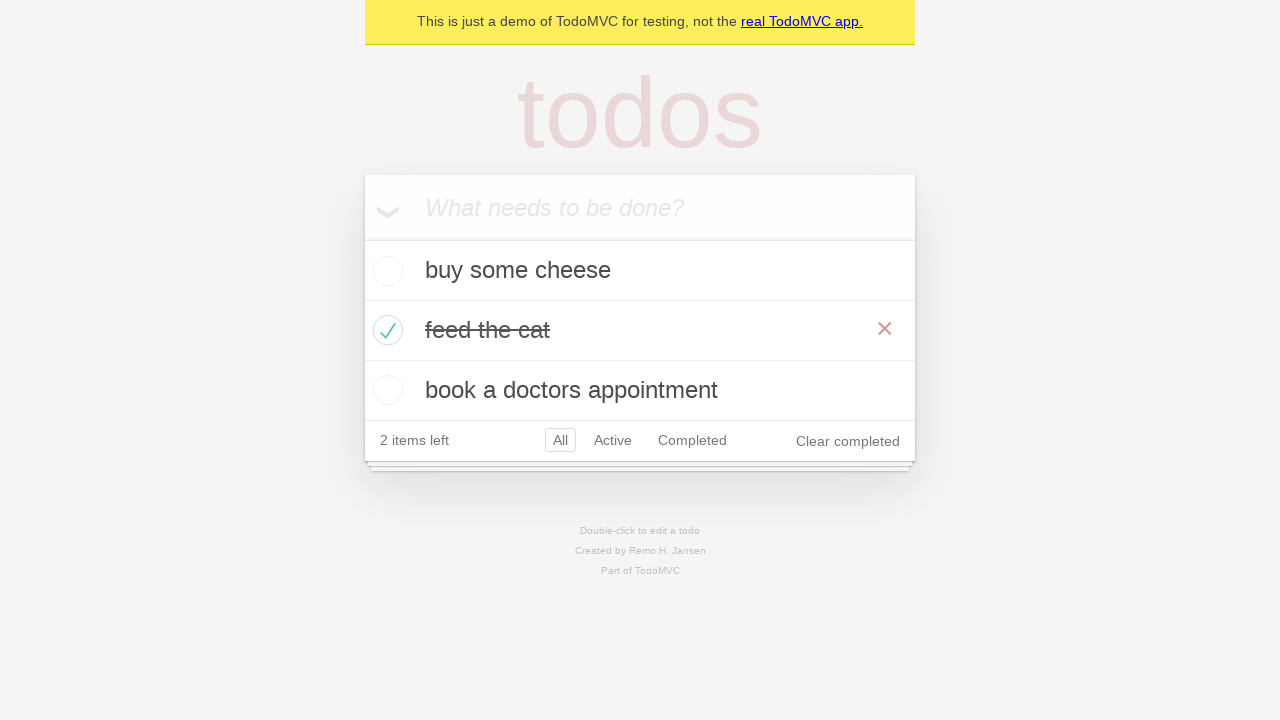

Clicked Active filter to show only active todos at (613, 440) on .filters >> text=Active
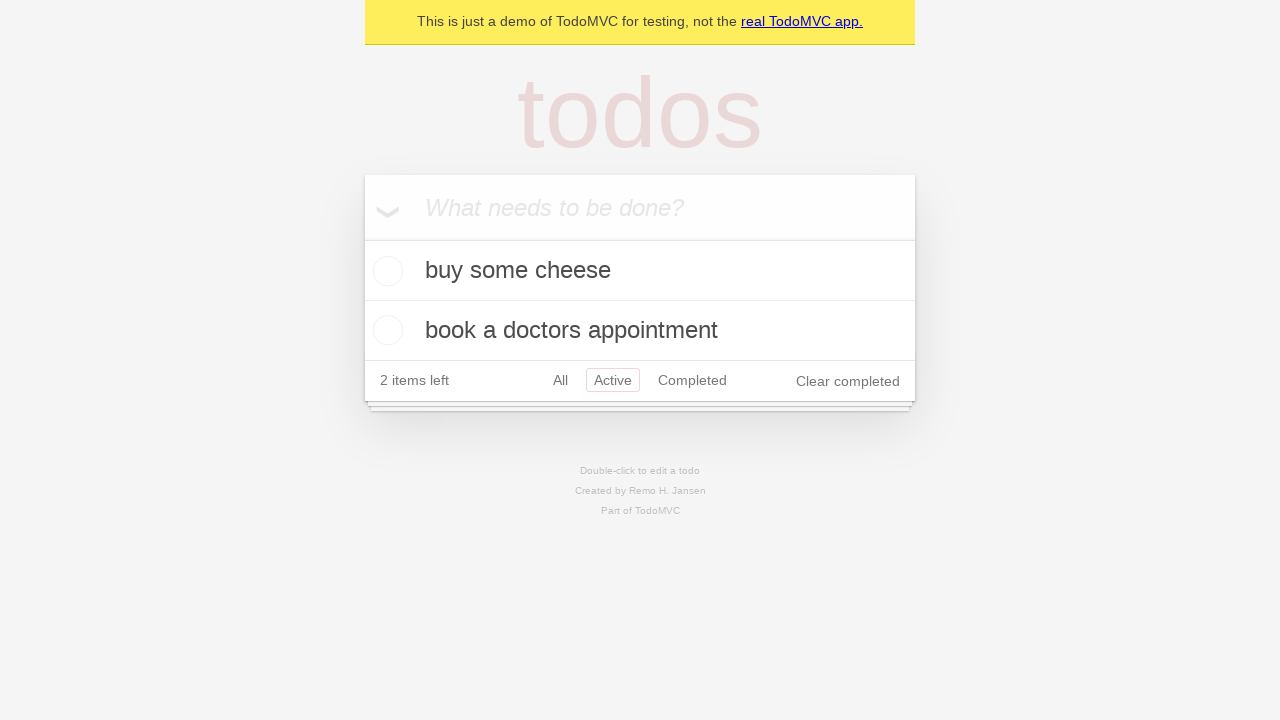

Clicked Completed filter to show only completed todos at (692, 380) on .filters >> text=Completed
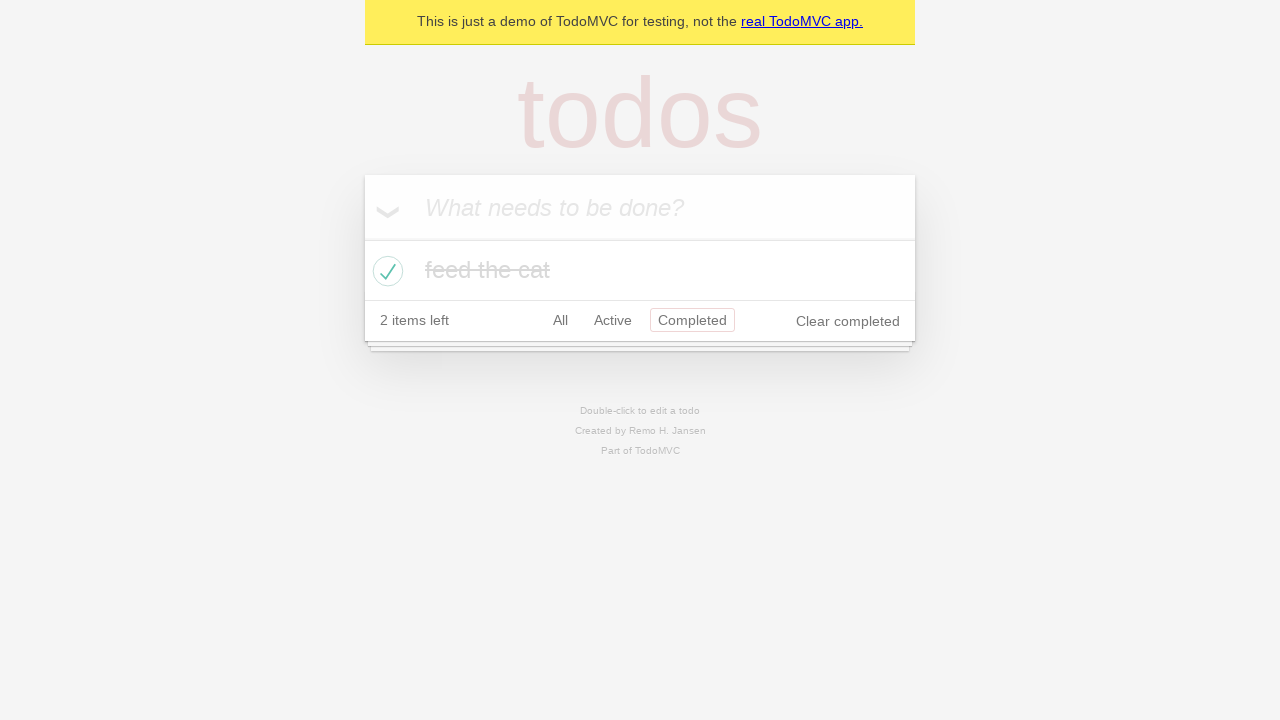

Clicked All filter to display all items at (560, 320) on .filters >> text=All
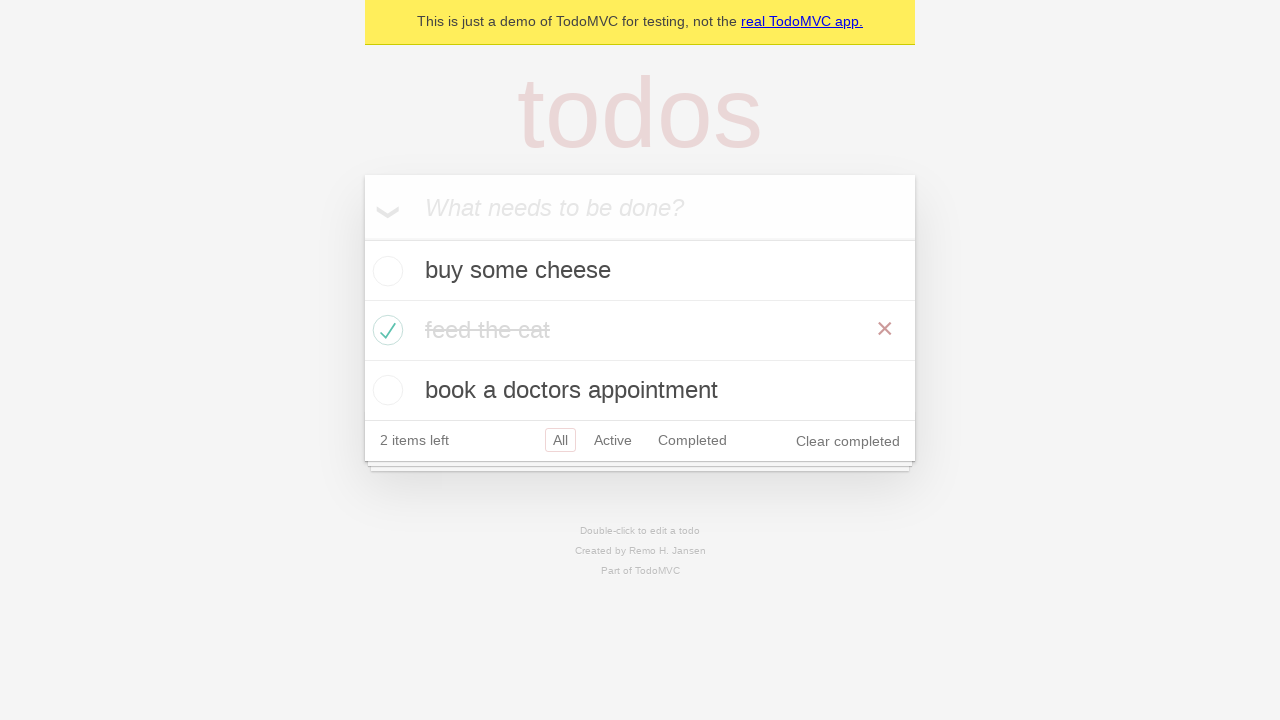

Verified that all 3 todos are displayed regardless of completion status
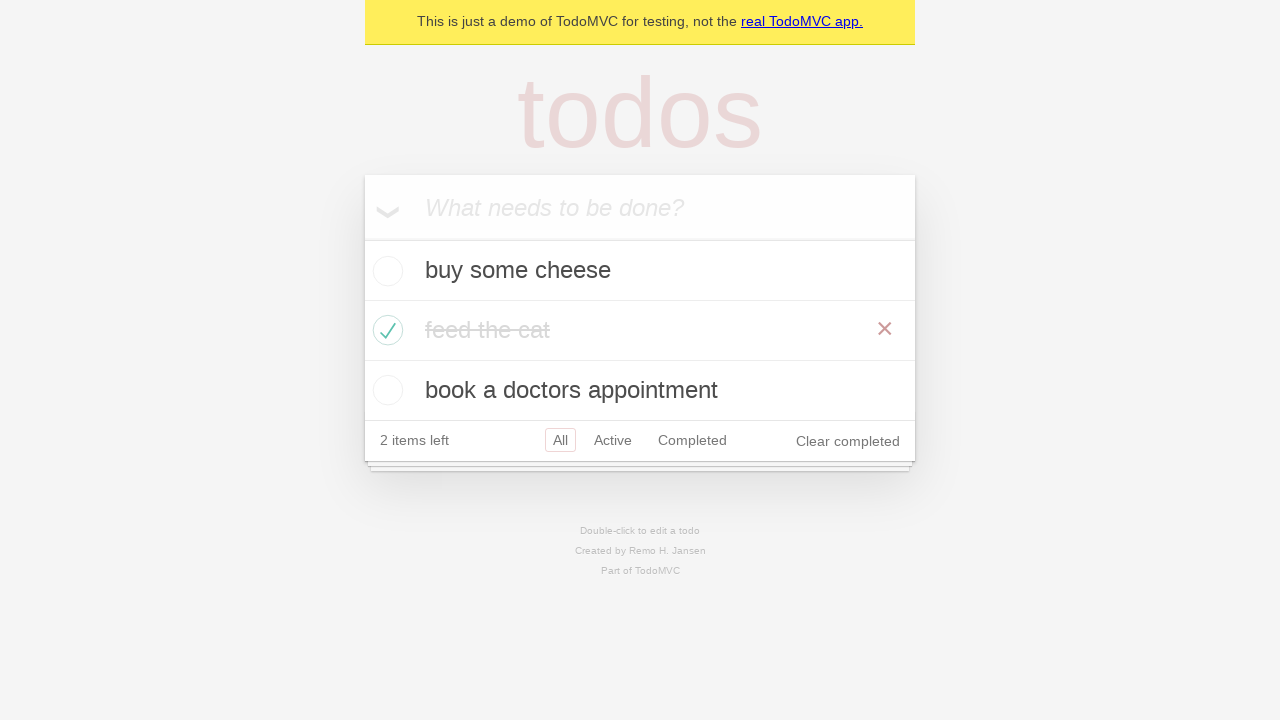

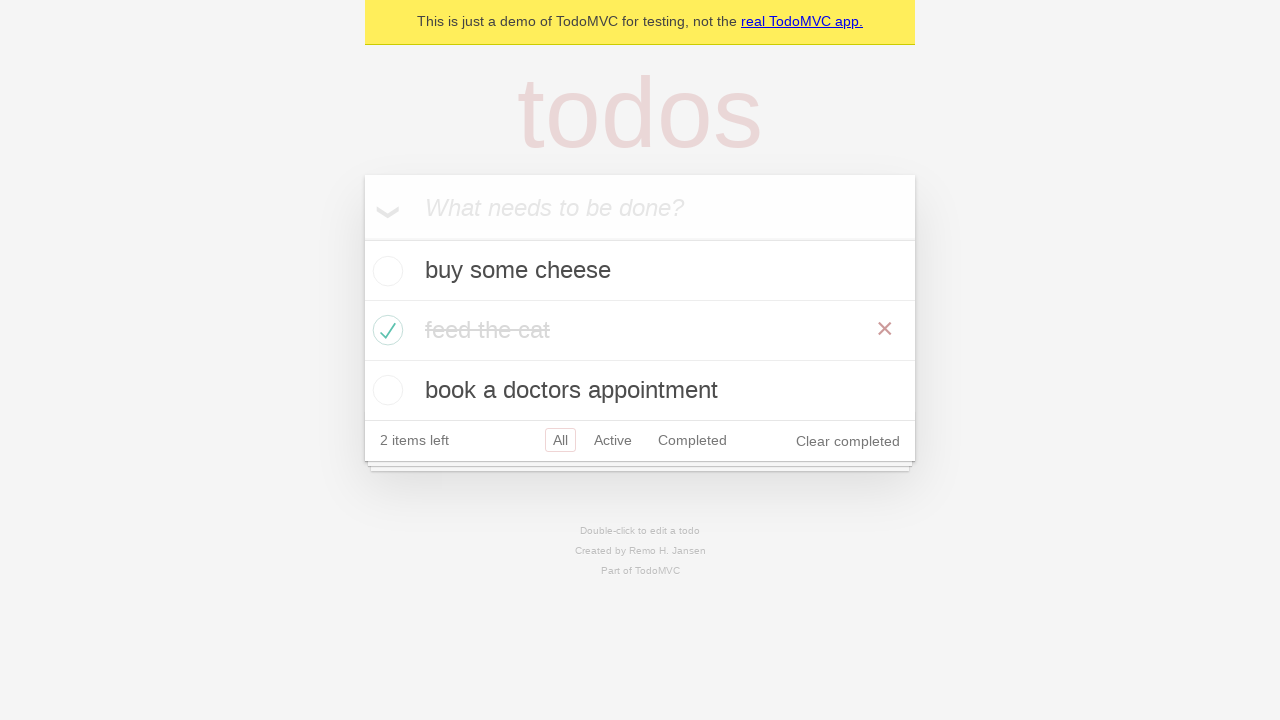